Tests tooltip functionality by hovering over a button and text field to verify tooltips appear and can be read

Starting URL: https://demoqa.com/tool-tips

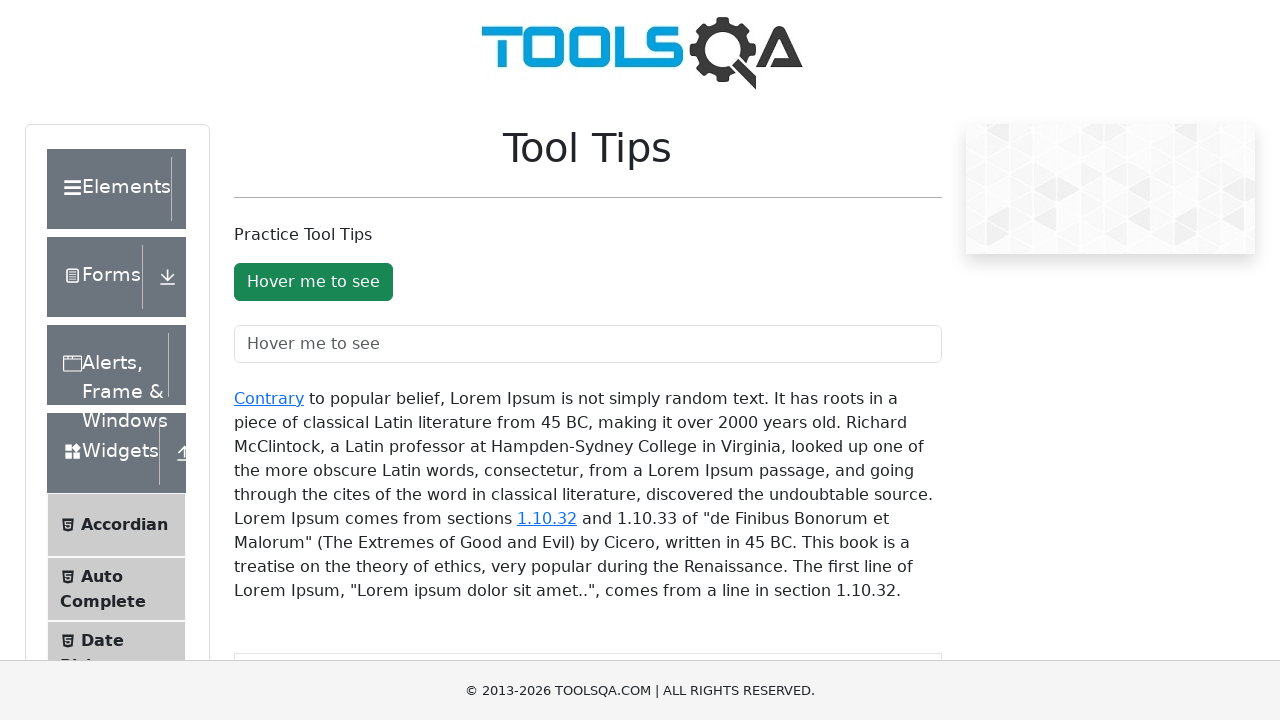

Hovered over success button to trigger tooltip at (313, 282) on .btn.btn-success
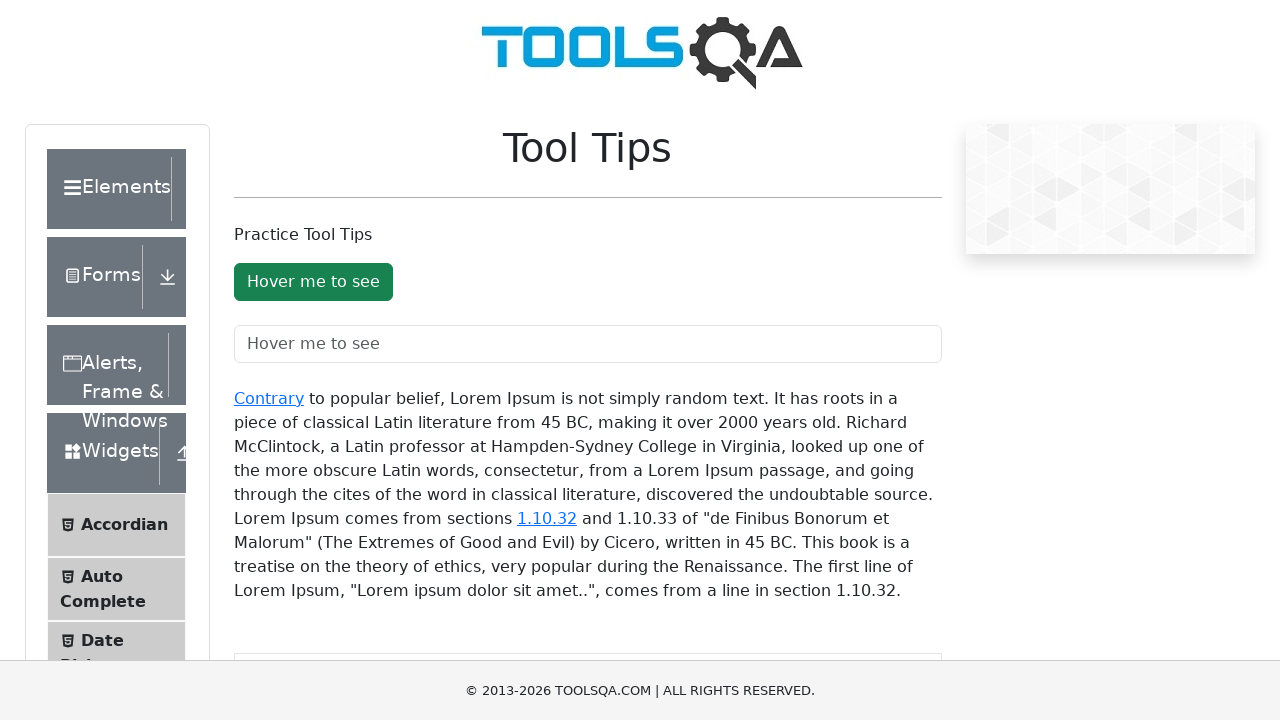

First tooltip appeared and loaded
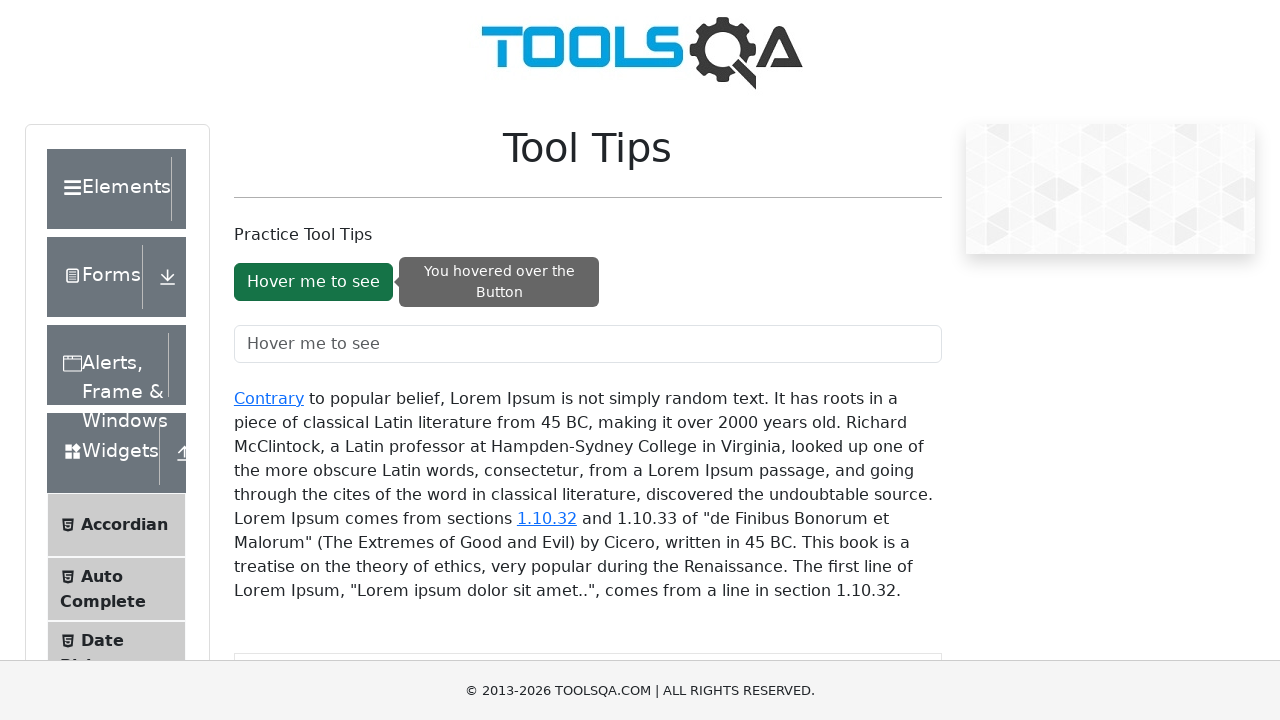

Hovered over text field to trigger tooltip at (588, 344) on #toolTipTextField
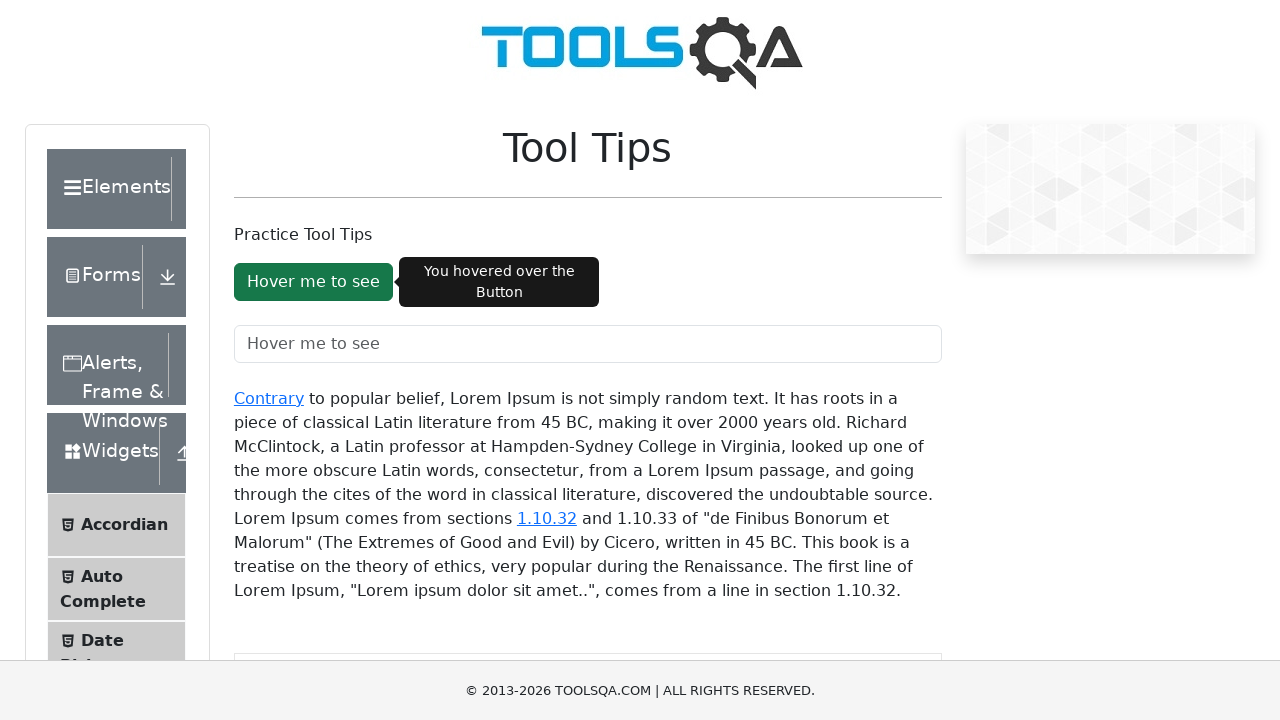

Second tooltip appeared and loaded
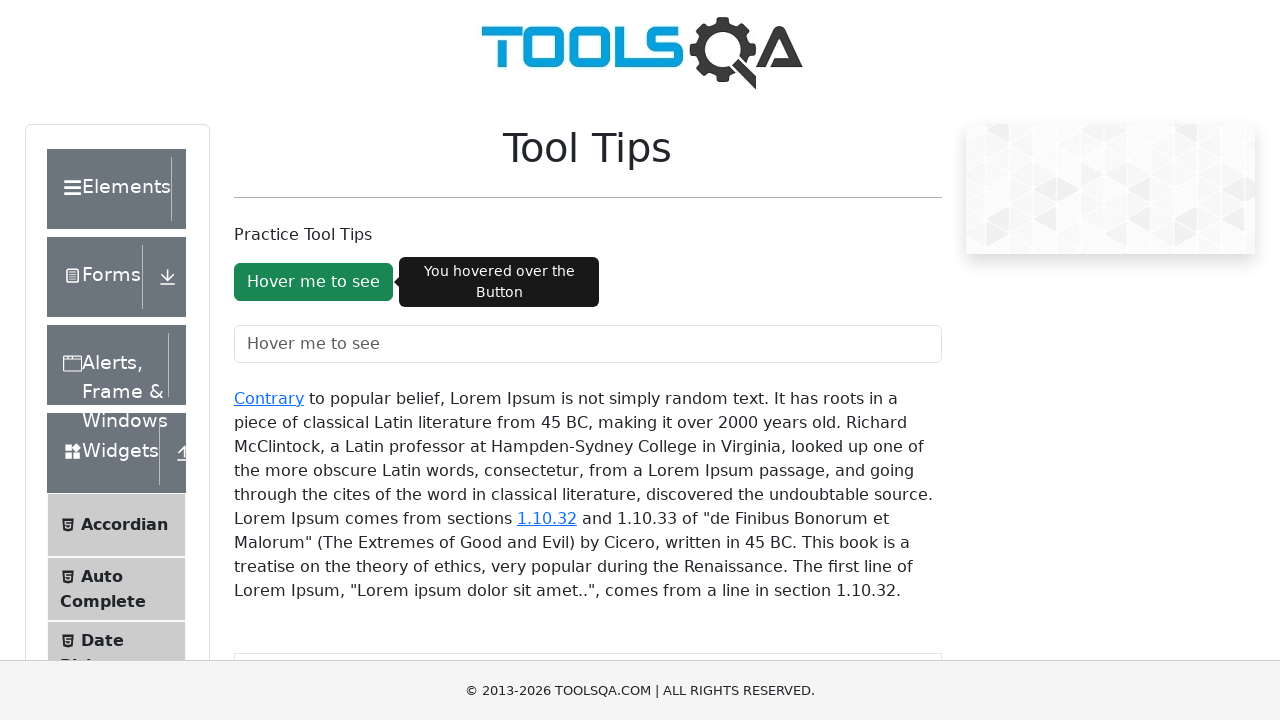

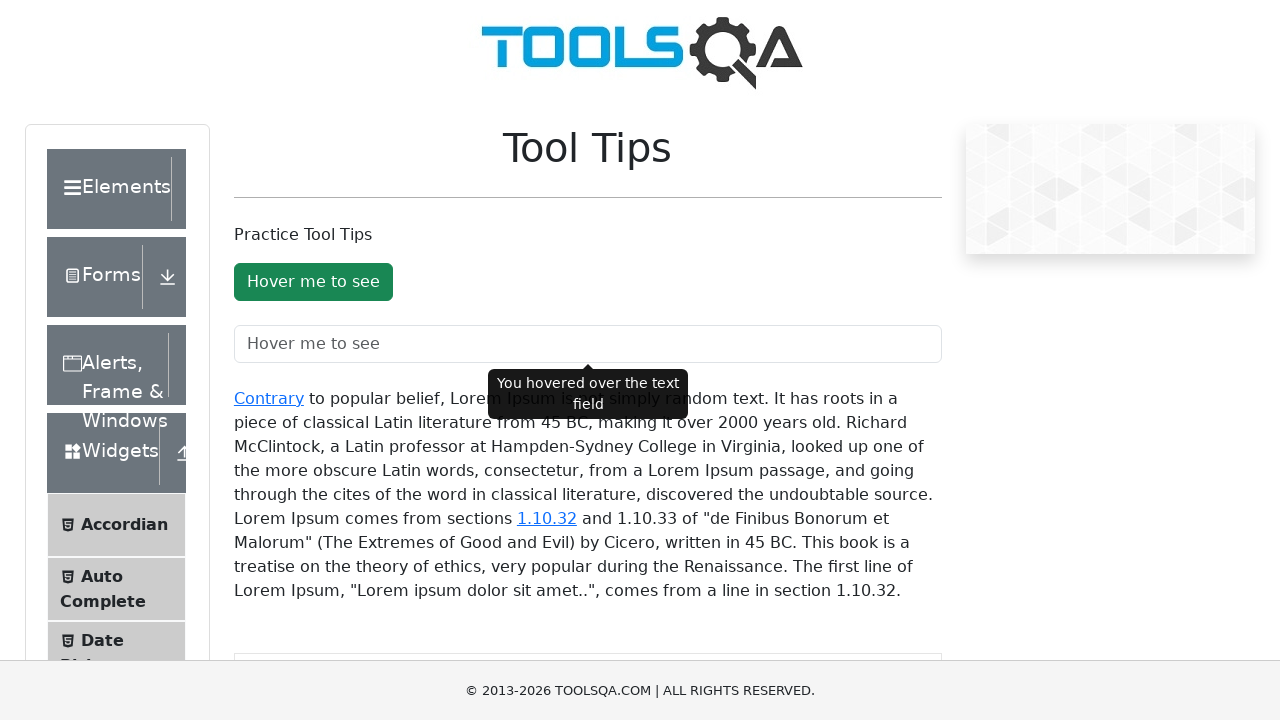